Tests JavaScript alert handling by clicking a button to trigger an alert, capturing its text, and accepting it

Starting URL: https://the-internet.herokuapp.com/javascript_alerts

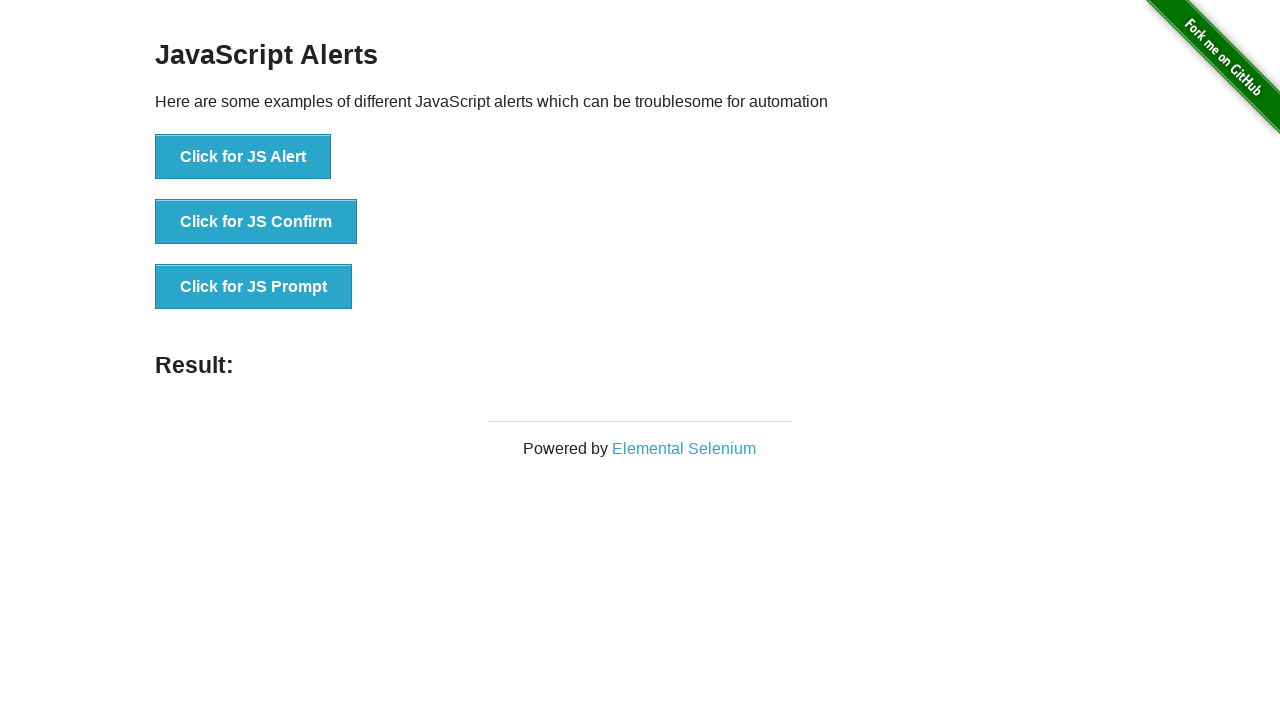

Clicked button to trigger JavaScript alert at (243, 157) on xpath=//button[text()='Click for JS Alert']
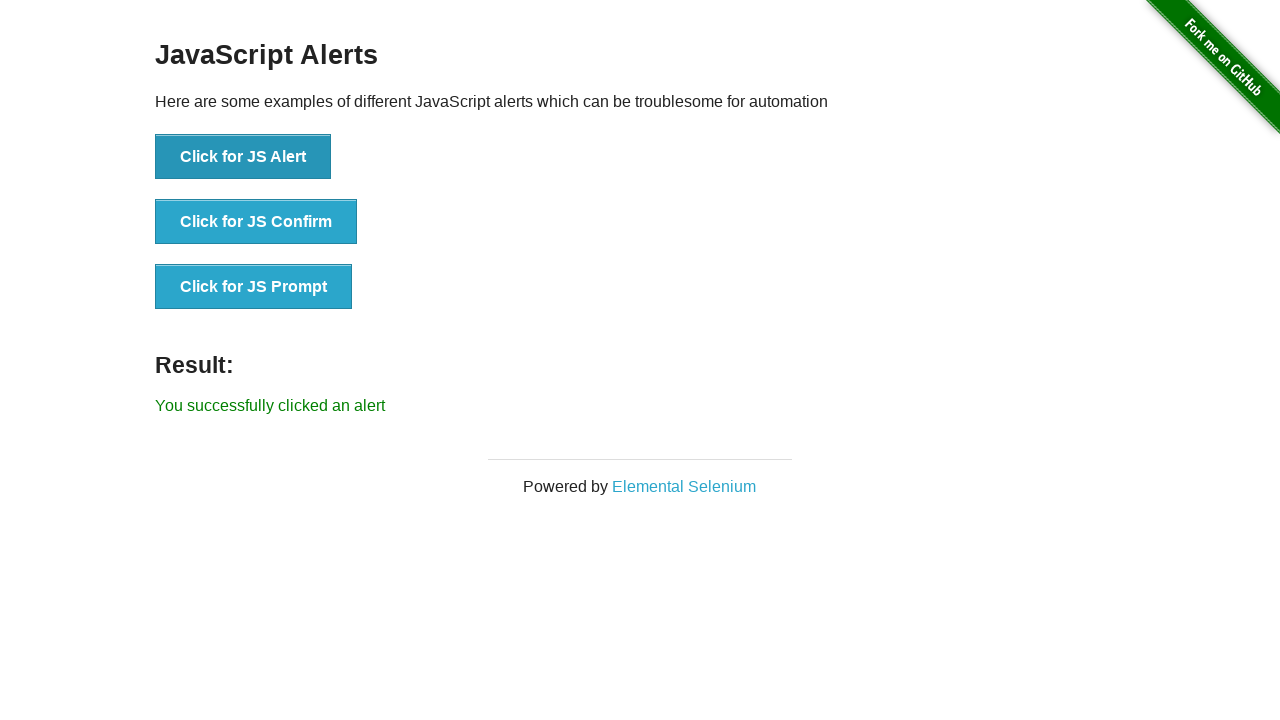

Set up dialog handler to accept alert
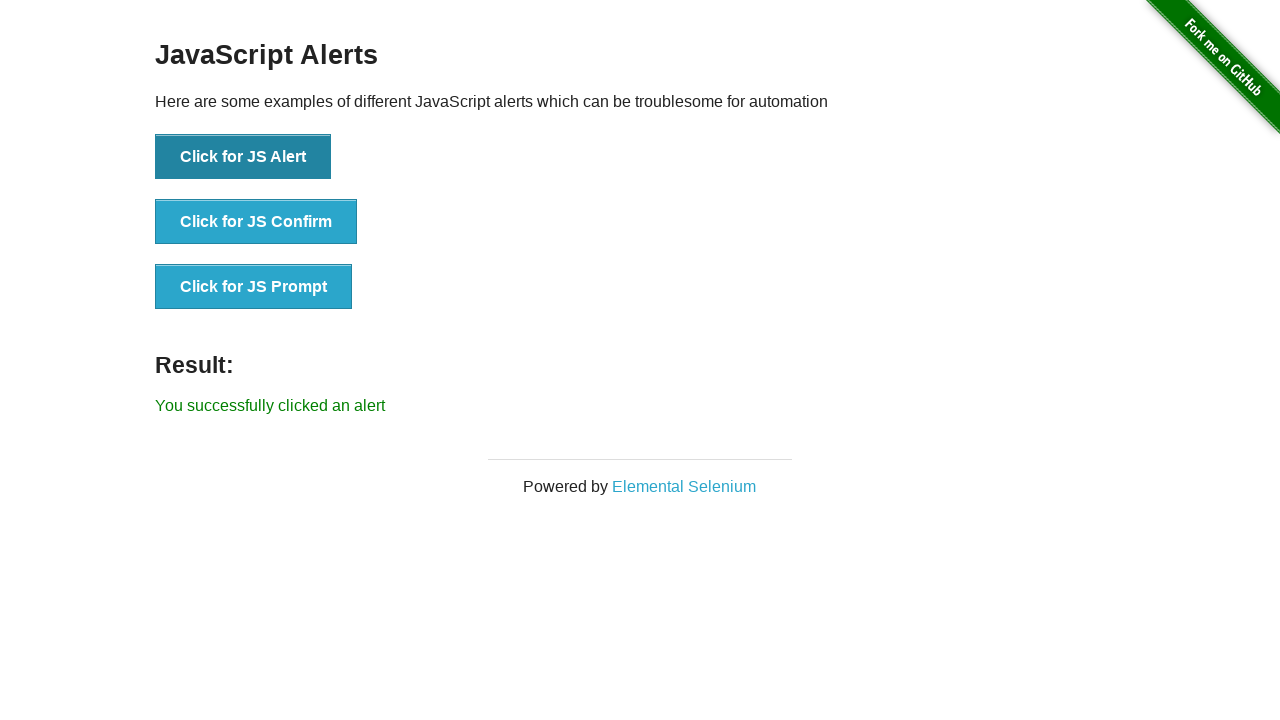

Alert was accepted and result message appeared
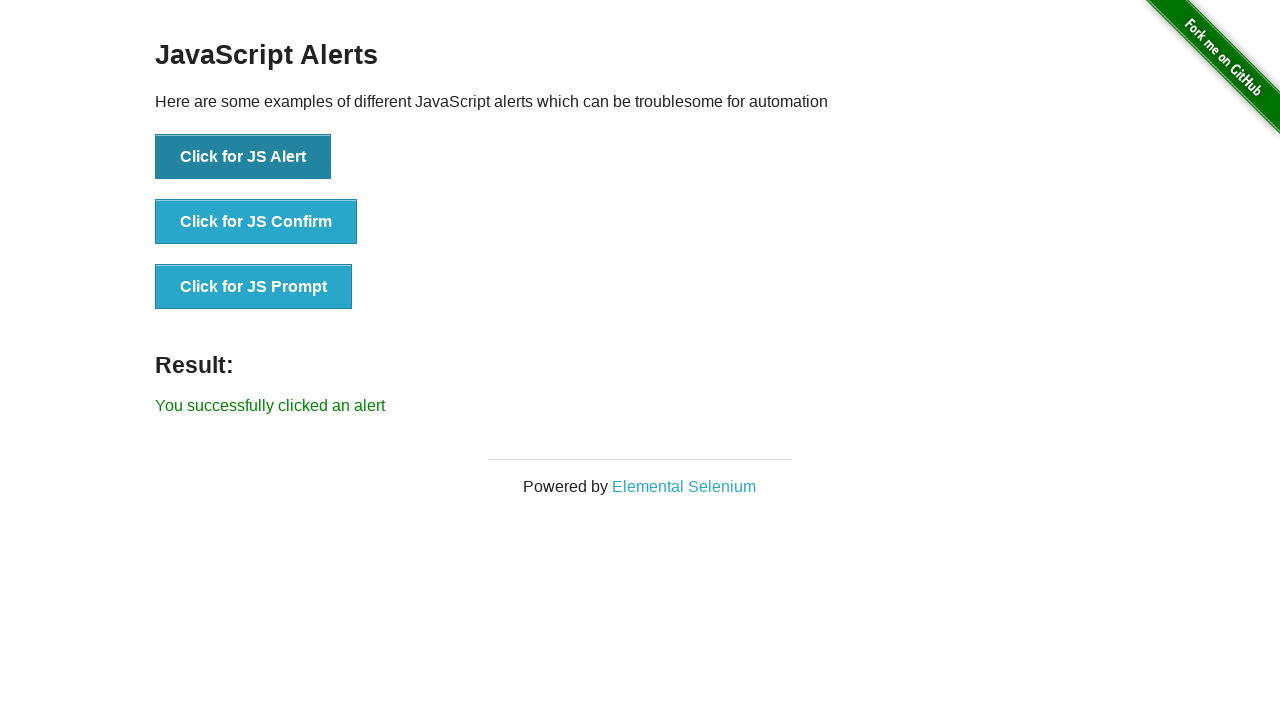

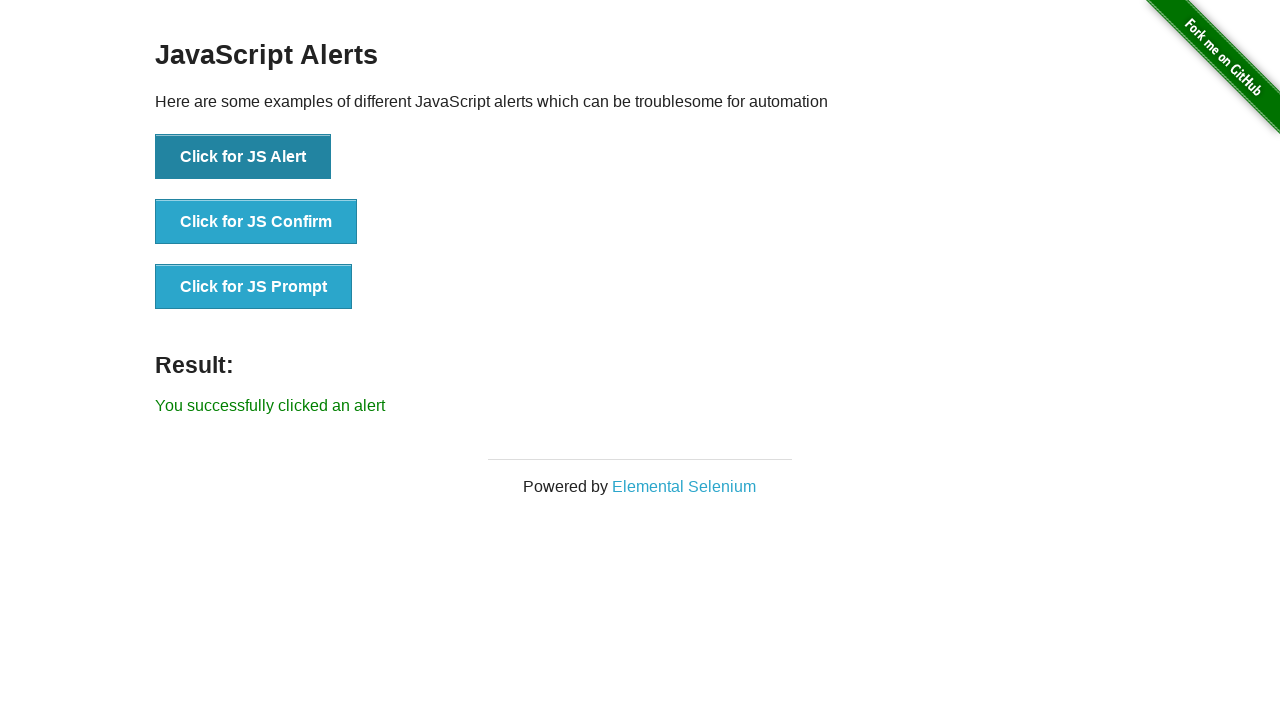